Tests that the todo counter displays the correct number of items as todos are added

Starting URL: https://demo.playwright.dev/todomvc

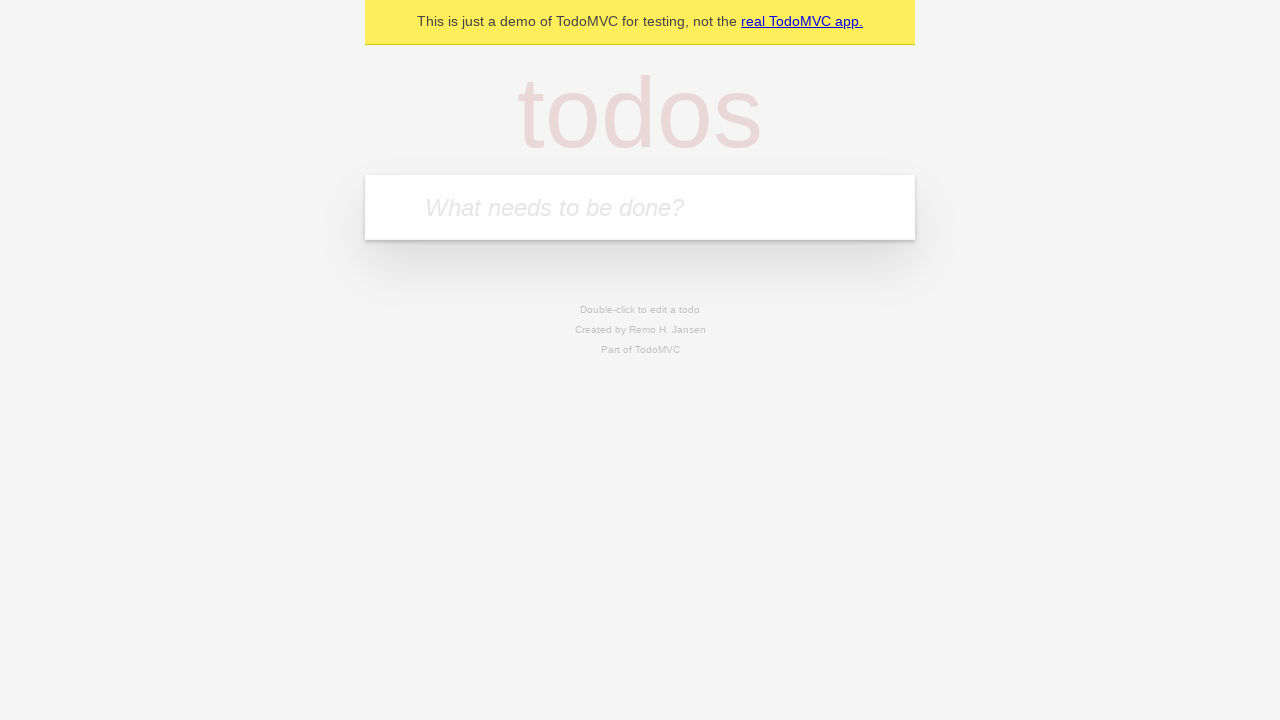

Filled todo input with 'buy some cheese' on internal:attr=[placeholder="What needs to be done?"i]
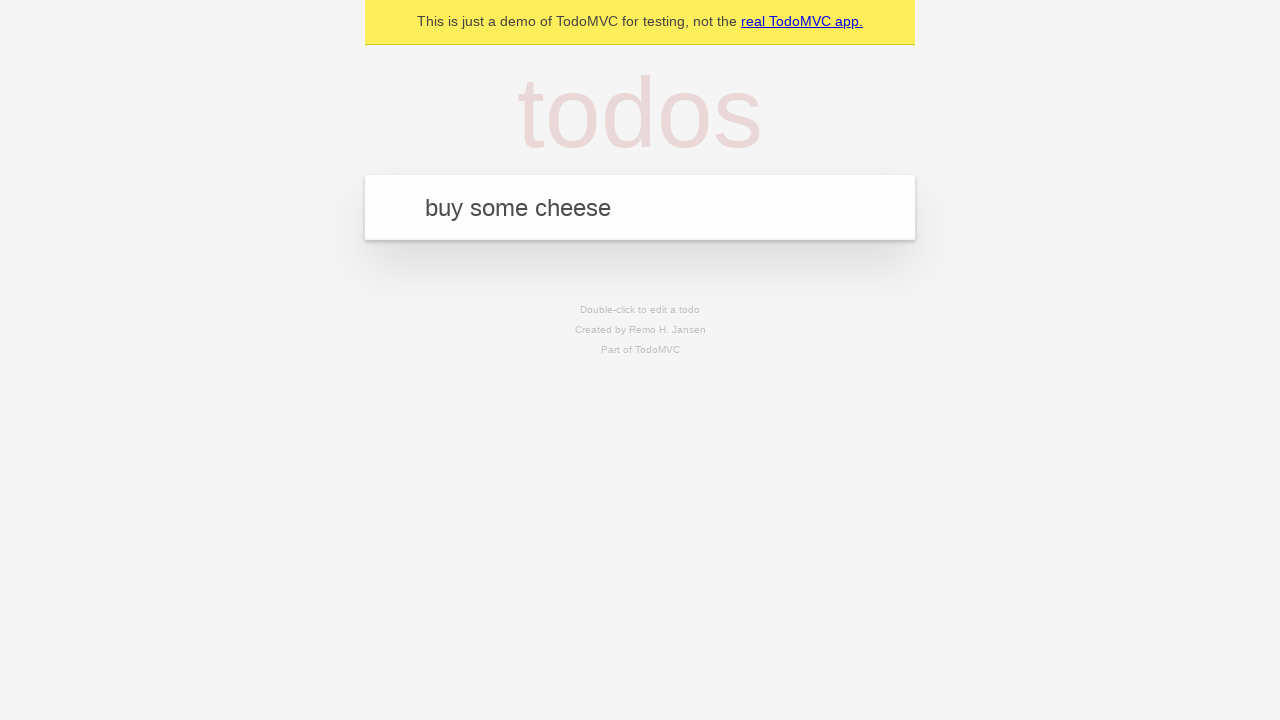

Pressed Enter to add first todo on internal:attr=[placeholder="What needs to be done?"i]
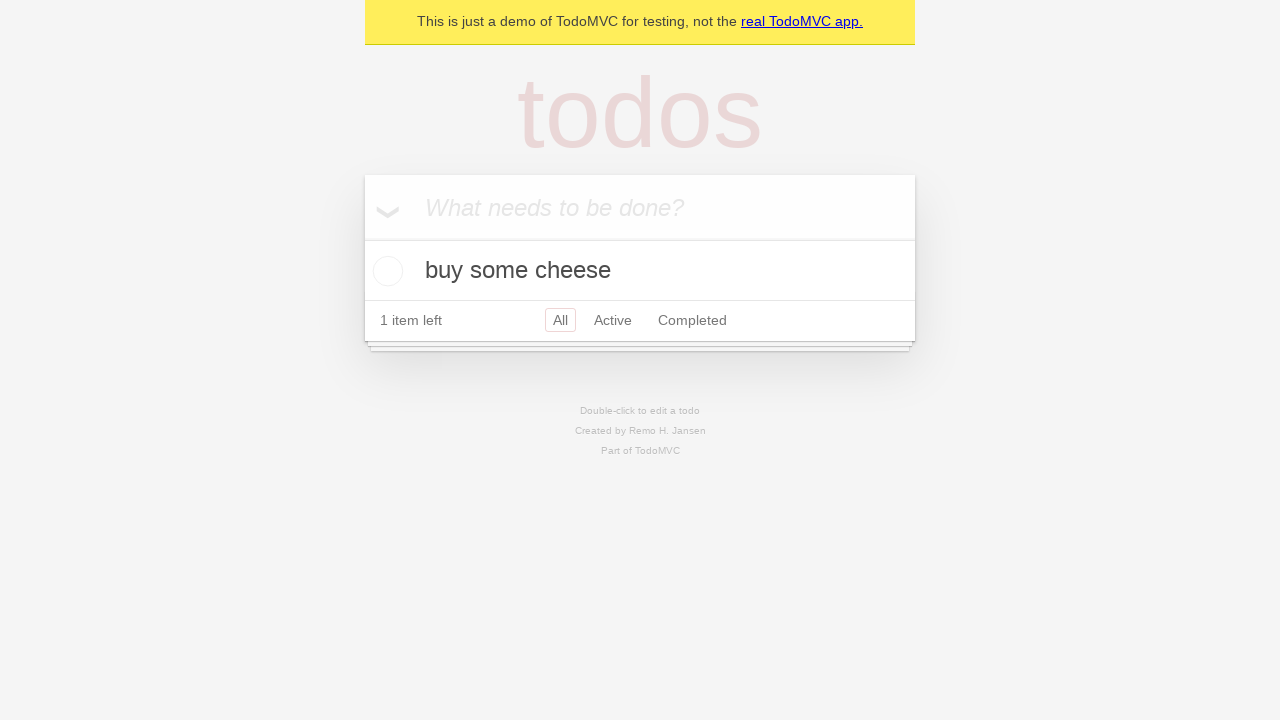

Todo counter element loaded after adding first item
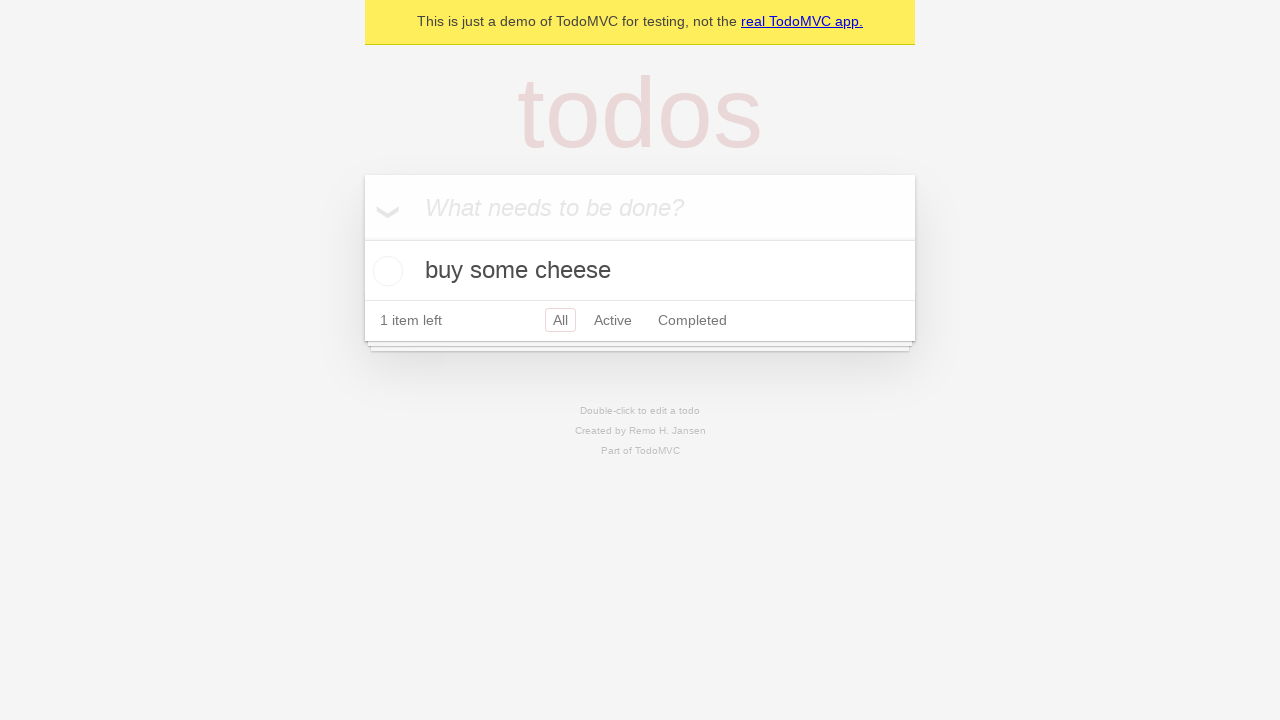

Filled todo input with 'feed the cat' on internal:attr=[placeholder="What needs to be done?"i]
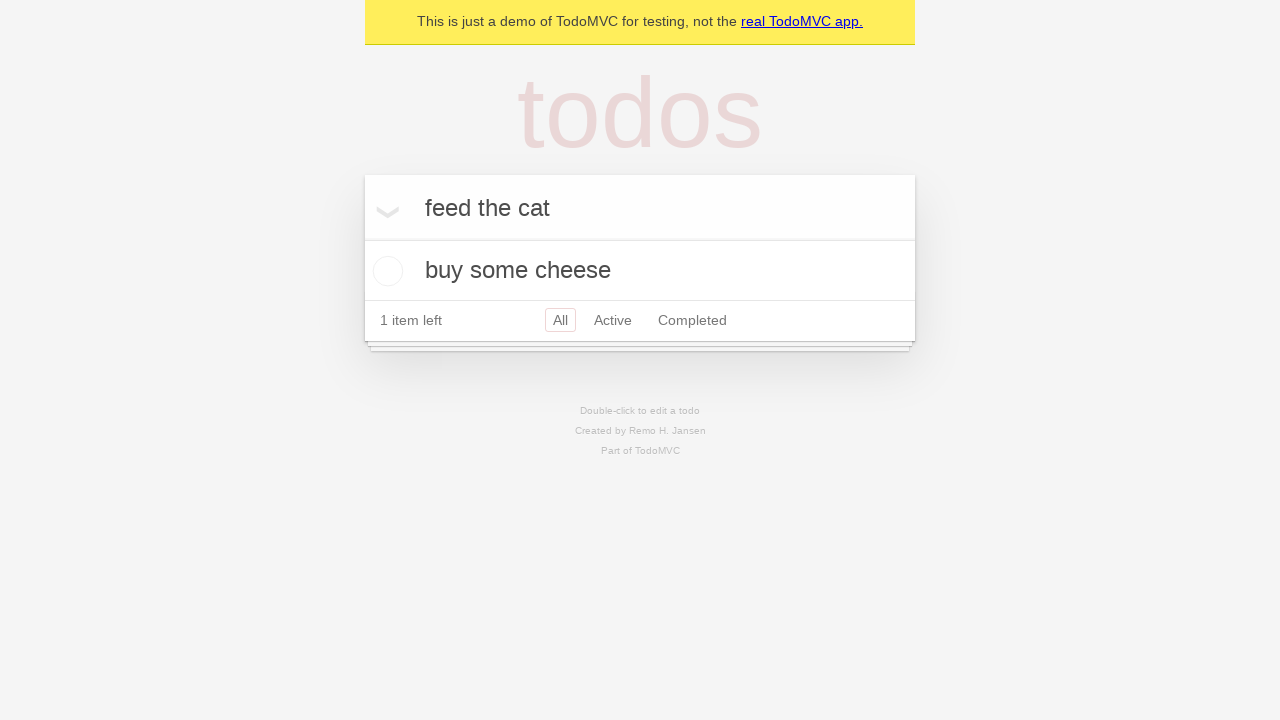

Pressed Enter to add second todo on internal:attr=[placeholder="What needs to be done?"i]
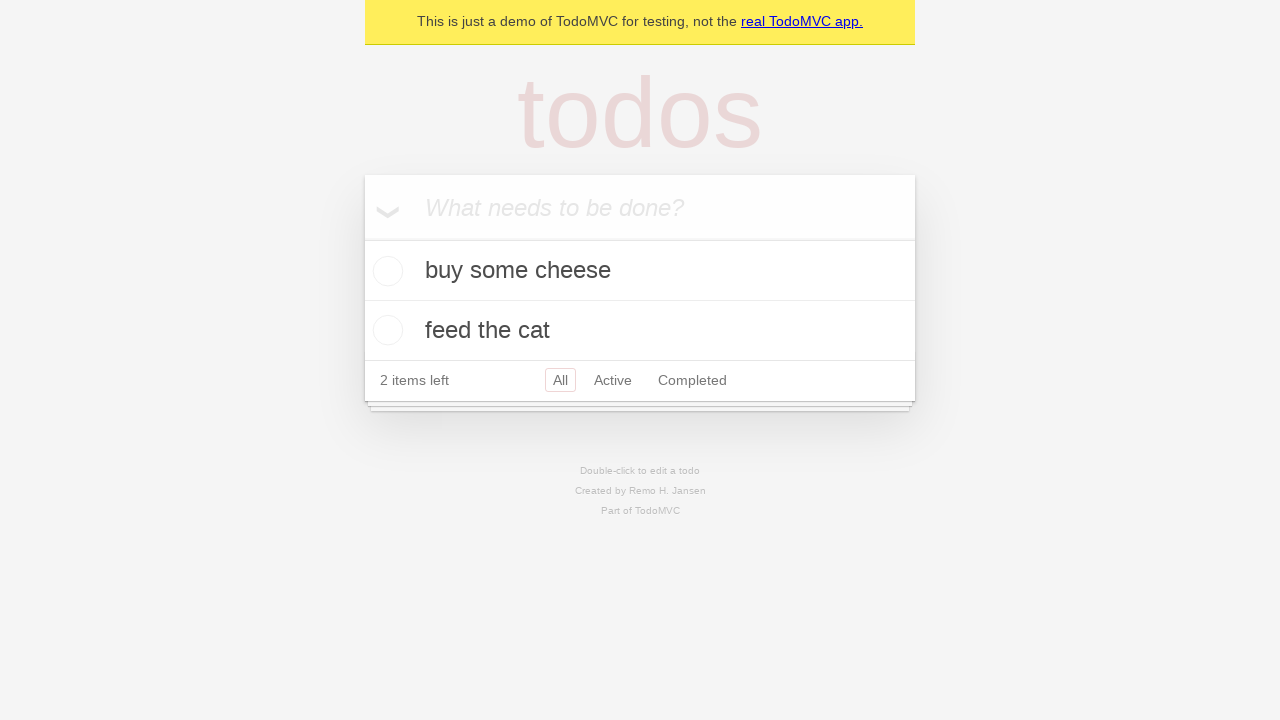

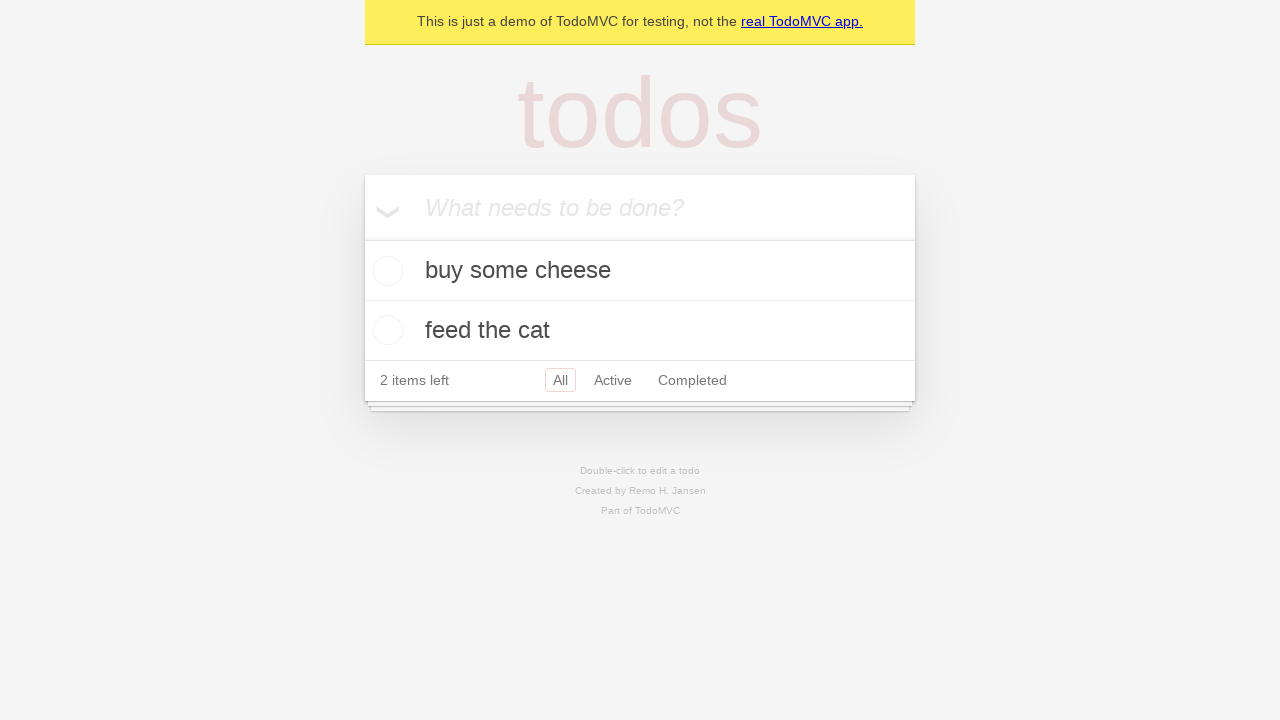